Tests login form validation by submitting a username with empty password and verifying the password required error message appears

Starting URL: https://www.saucedemo.com/

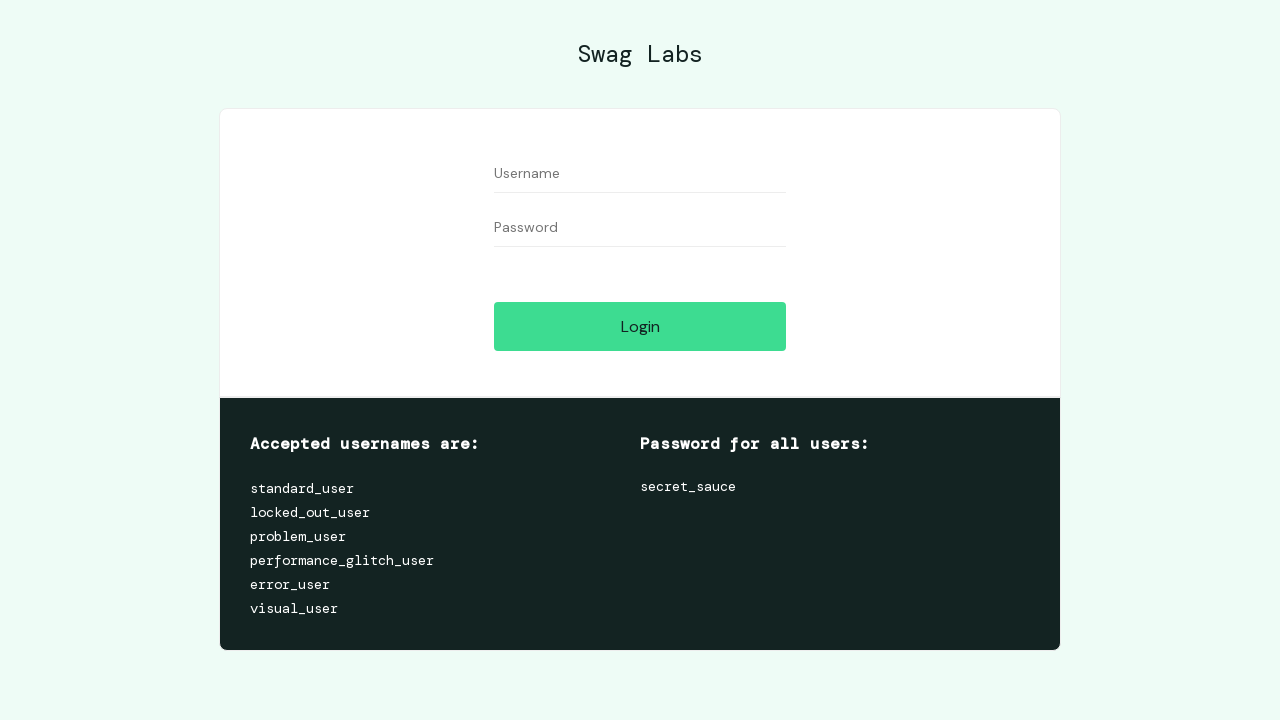

Navigated to Sauce Labs login page
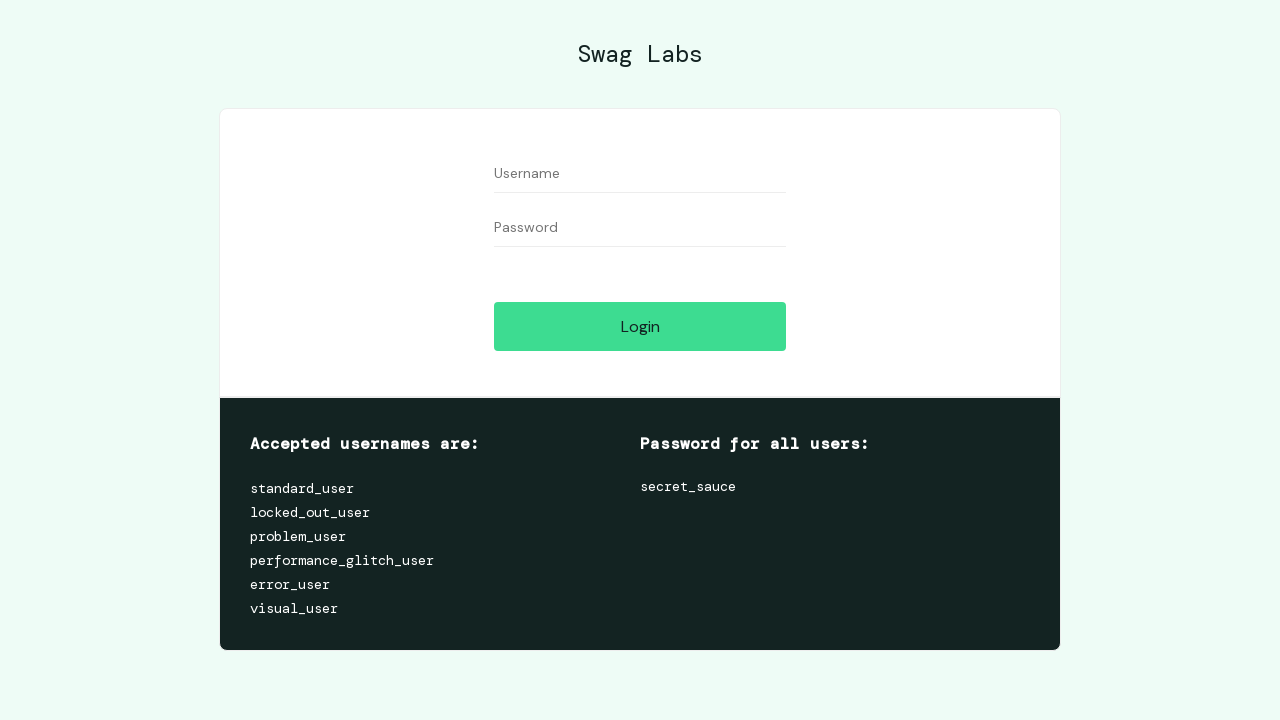

Filled username field with 'testuser_927' on #user-name
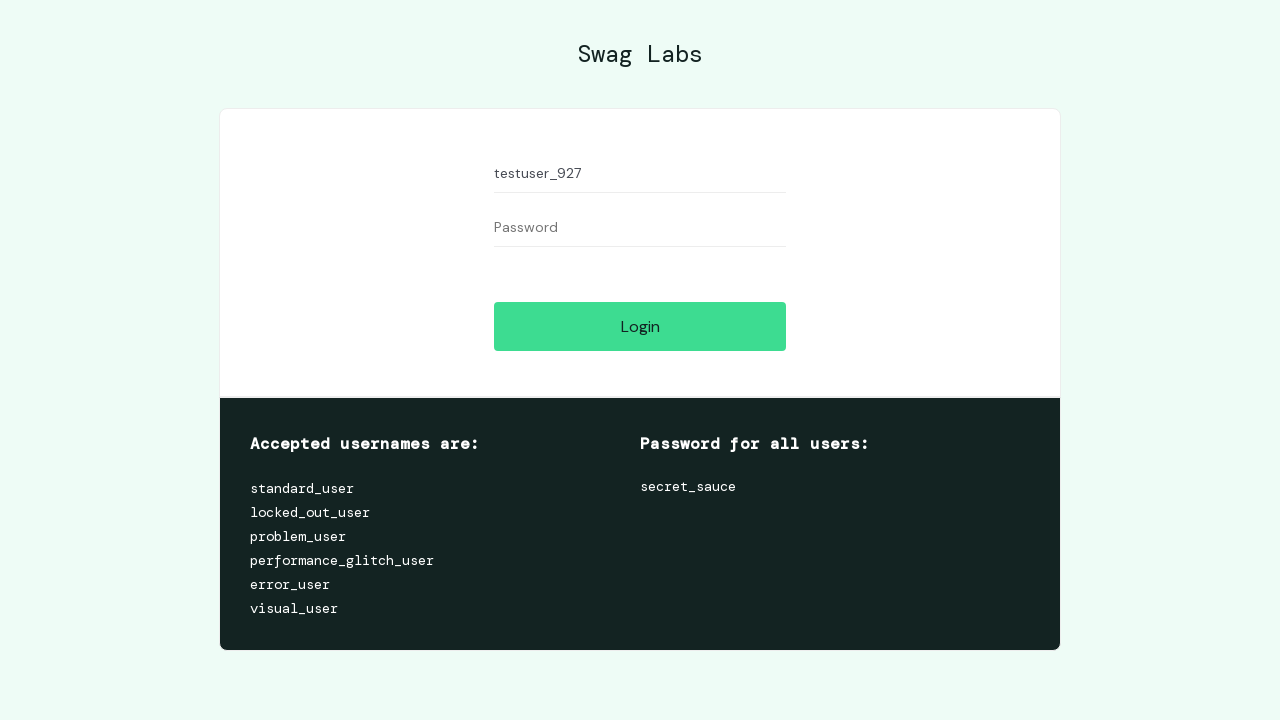

Left password field empty on #password
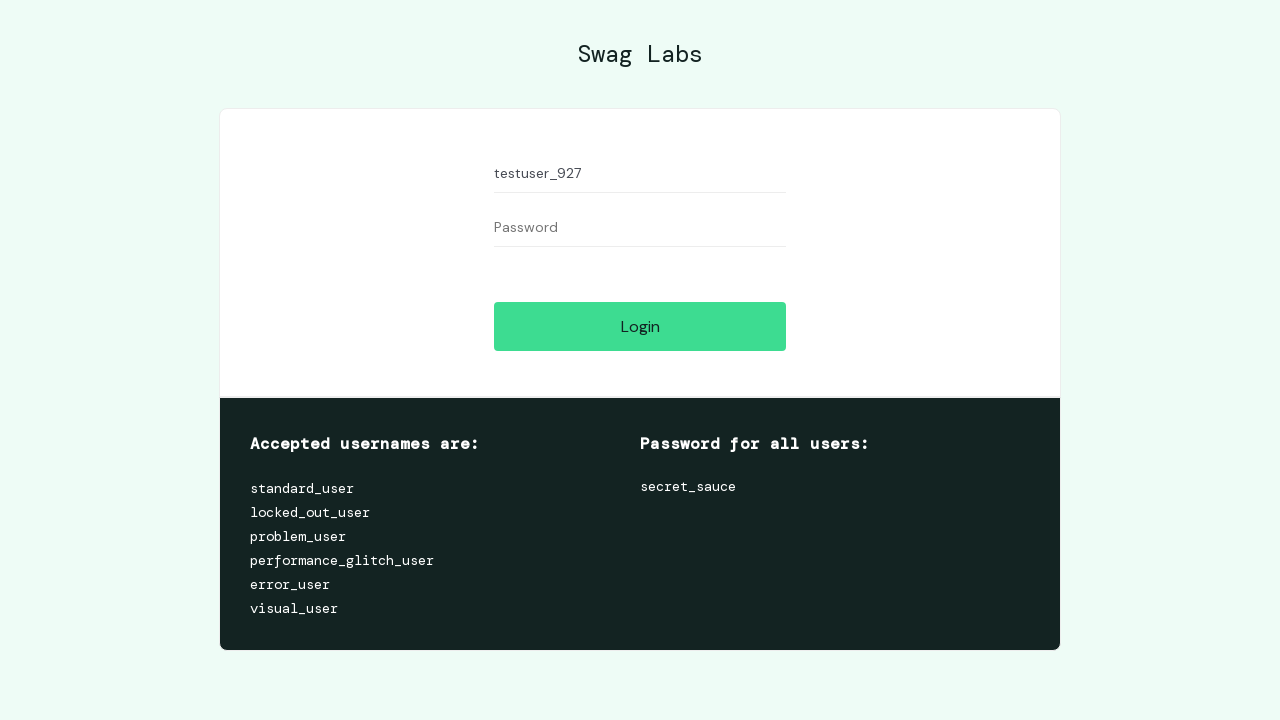

Clicked login button at (640, 326) on #login-button
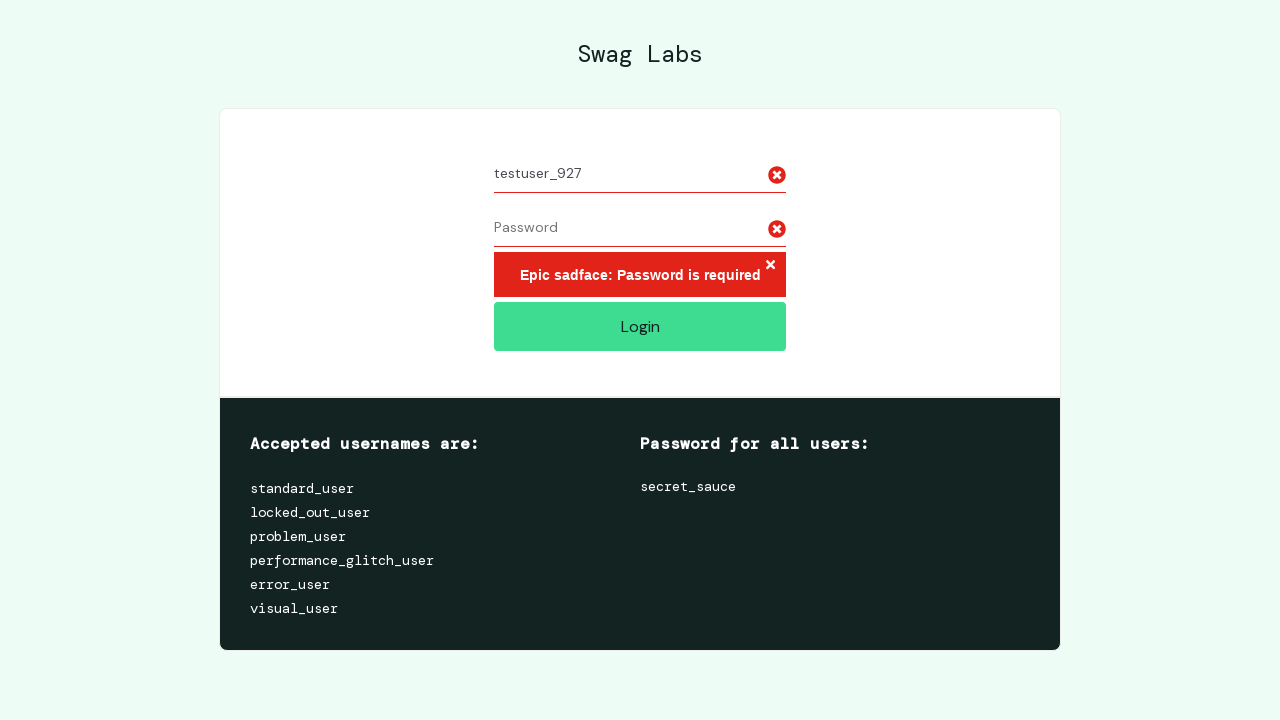

Password required error message appeared
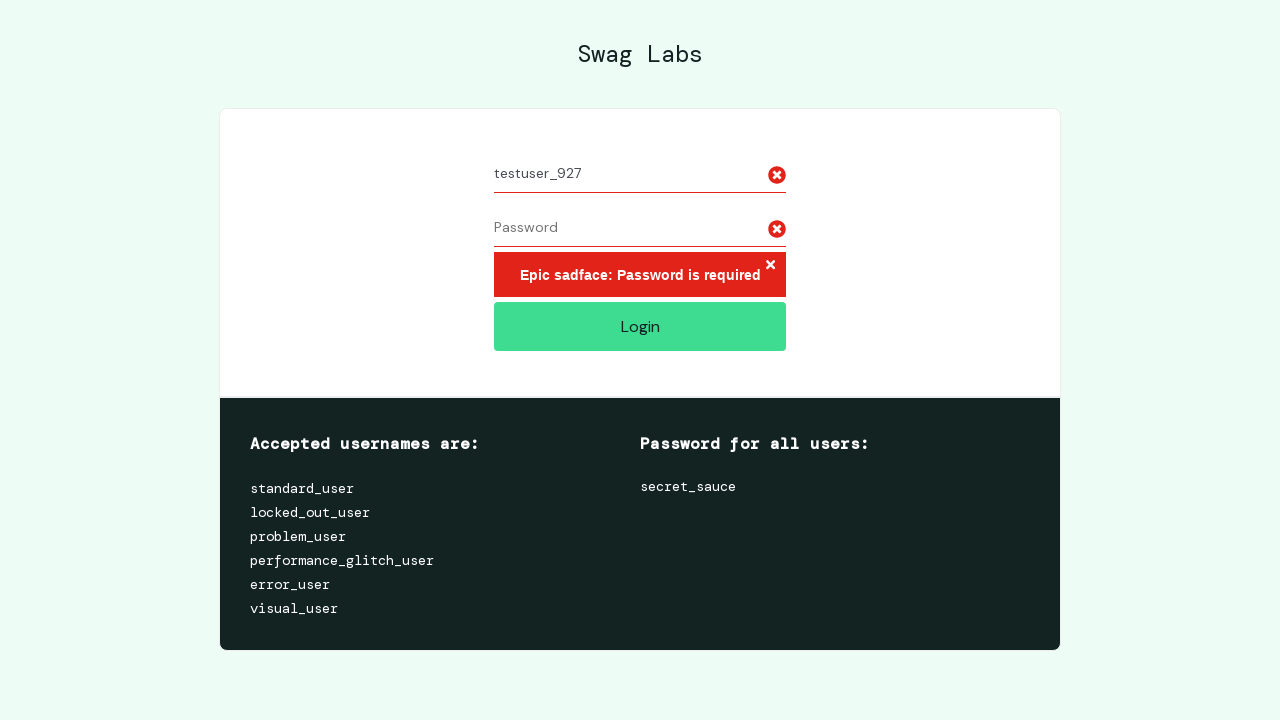

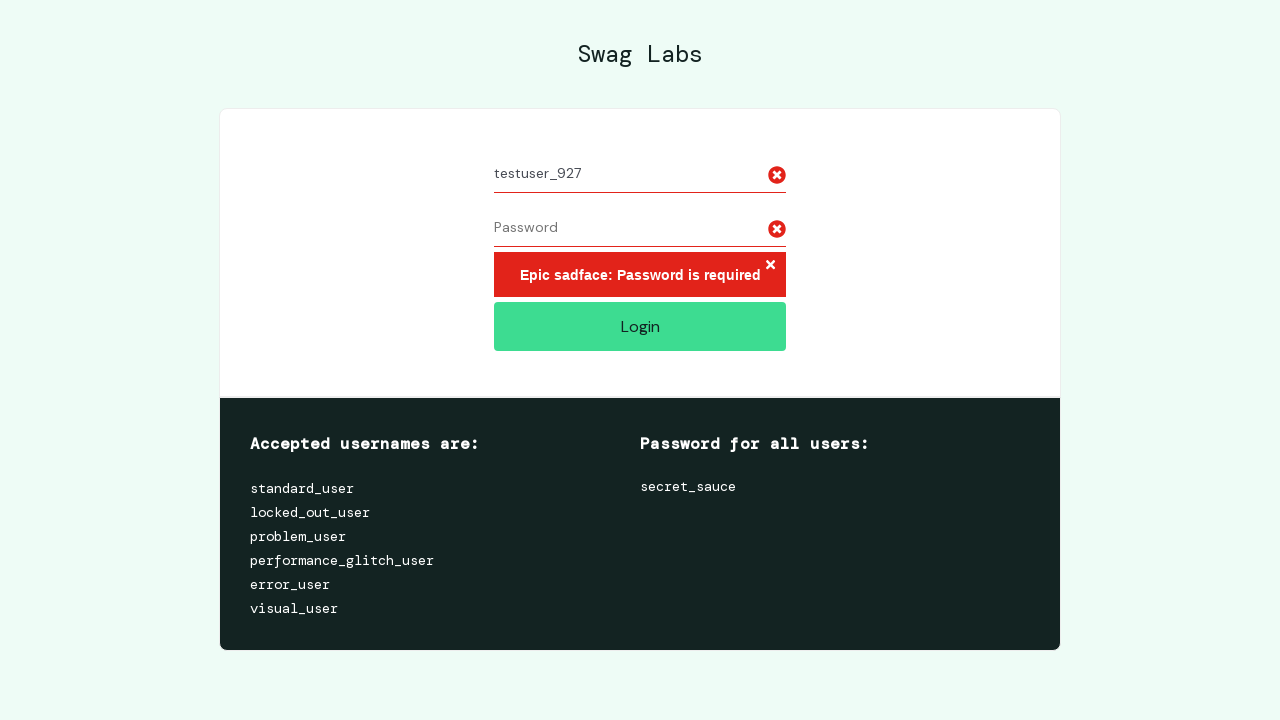